Tests a registration form by filling in required fields (first name, last name, email, phone, address) and submitting, then verifies the success message is displayed.

Starting URL: http://suninjuly.github.io/registration1.html

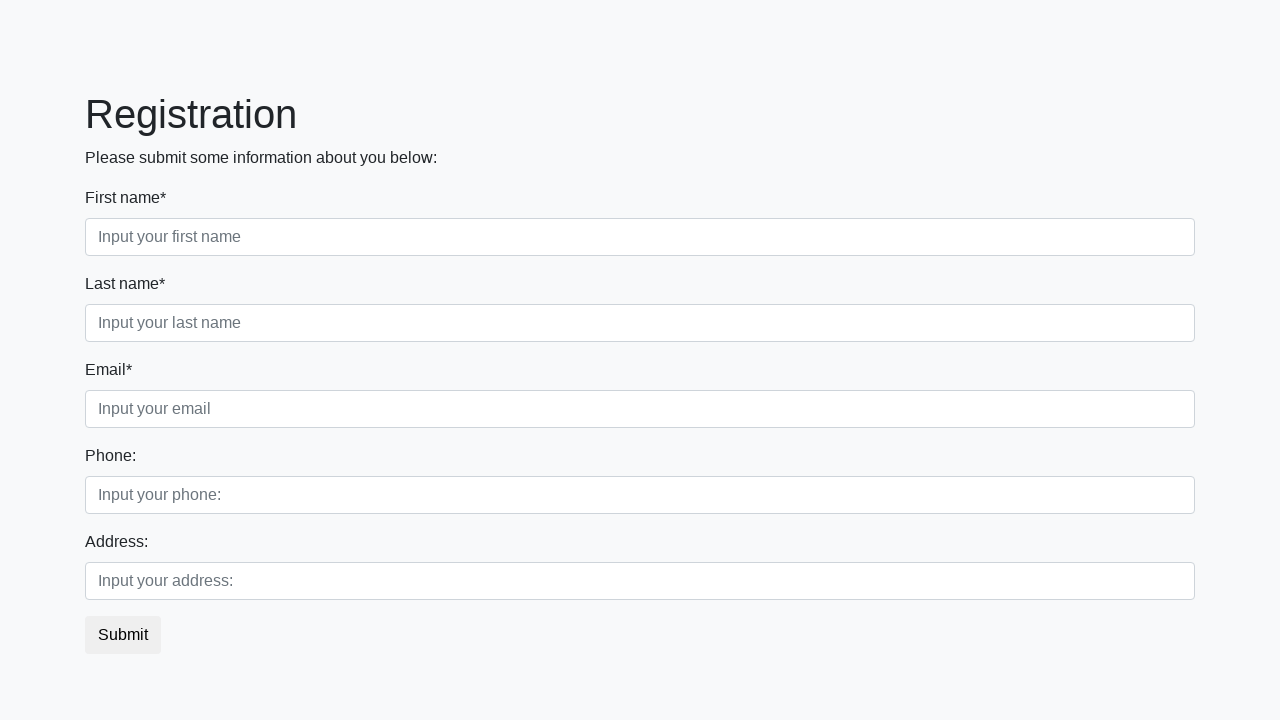

Filled first name field with 'Ivan' on input[placeholder='Input your first name']
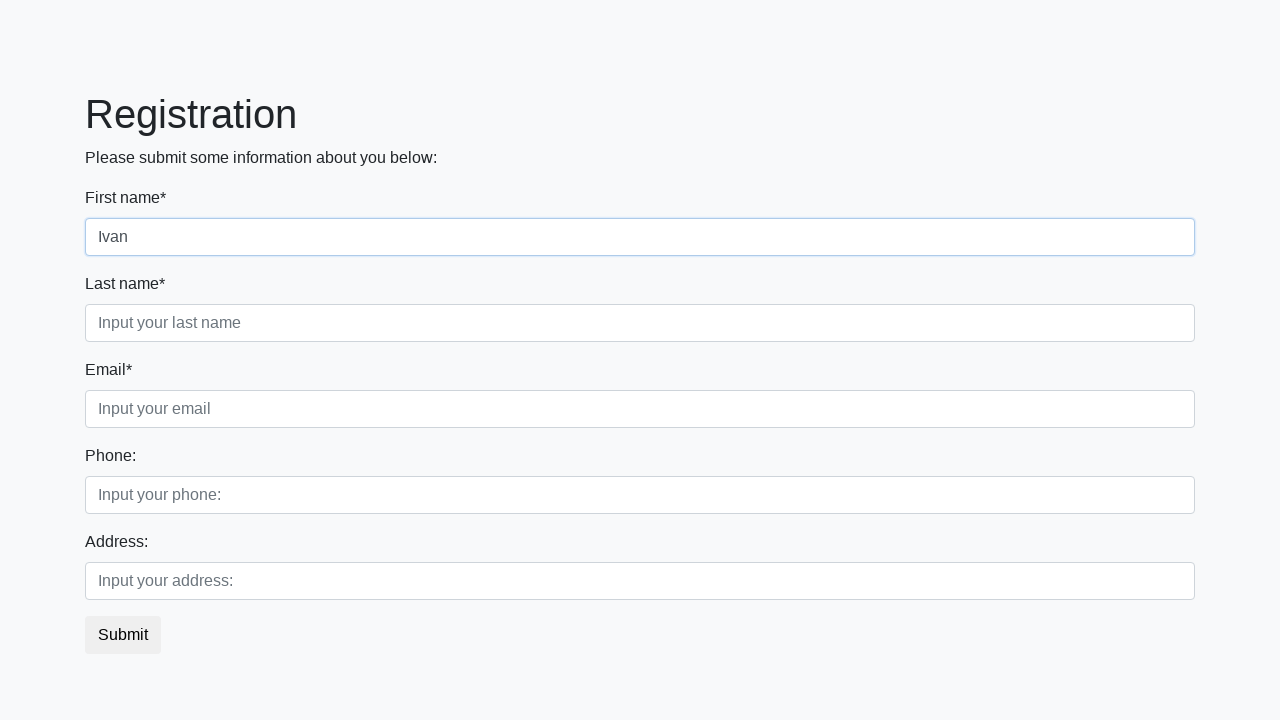

Filled last name field with 'Petrov' on input[placeholder='Input your last name']
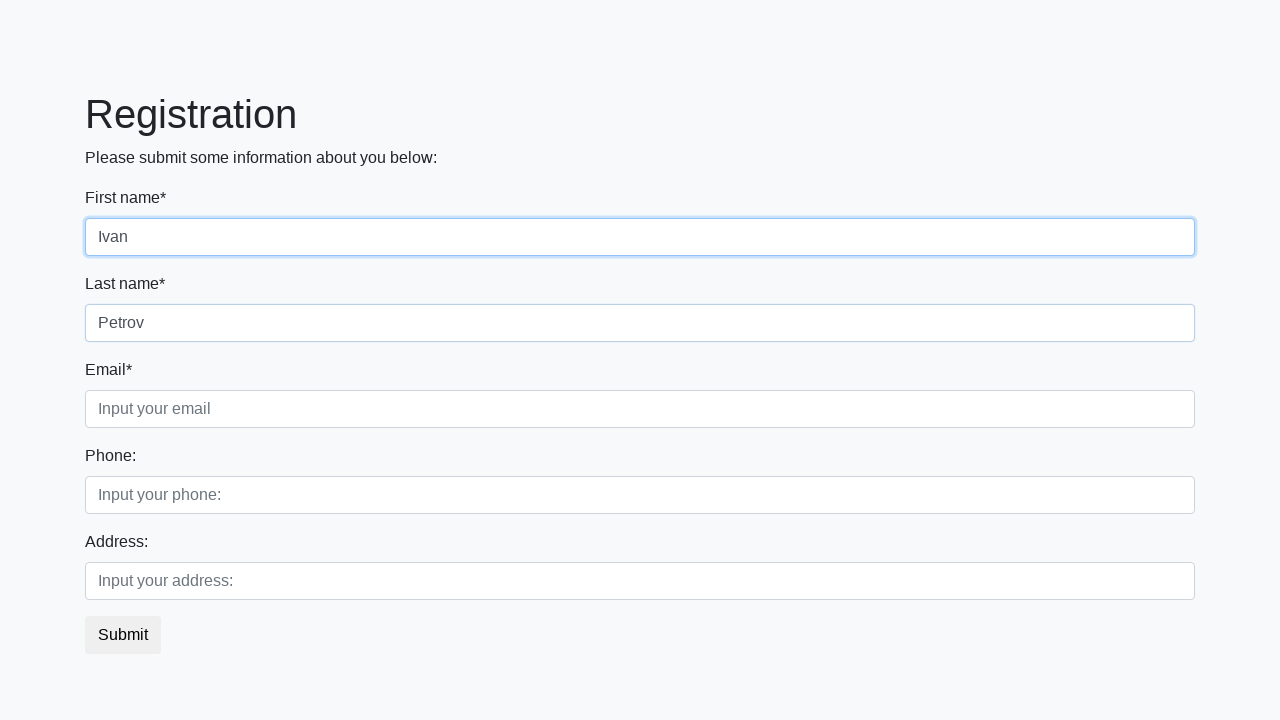

Filled email field with 'testuser@example.org' on input[placeholder='Input your email']
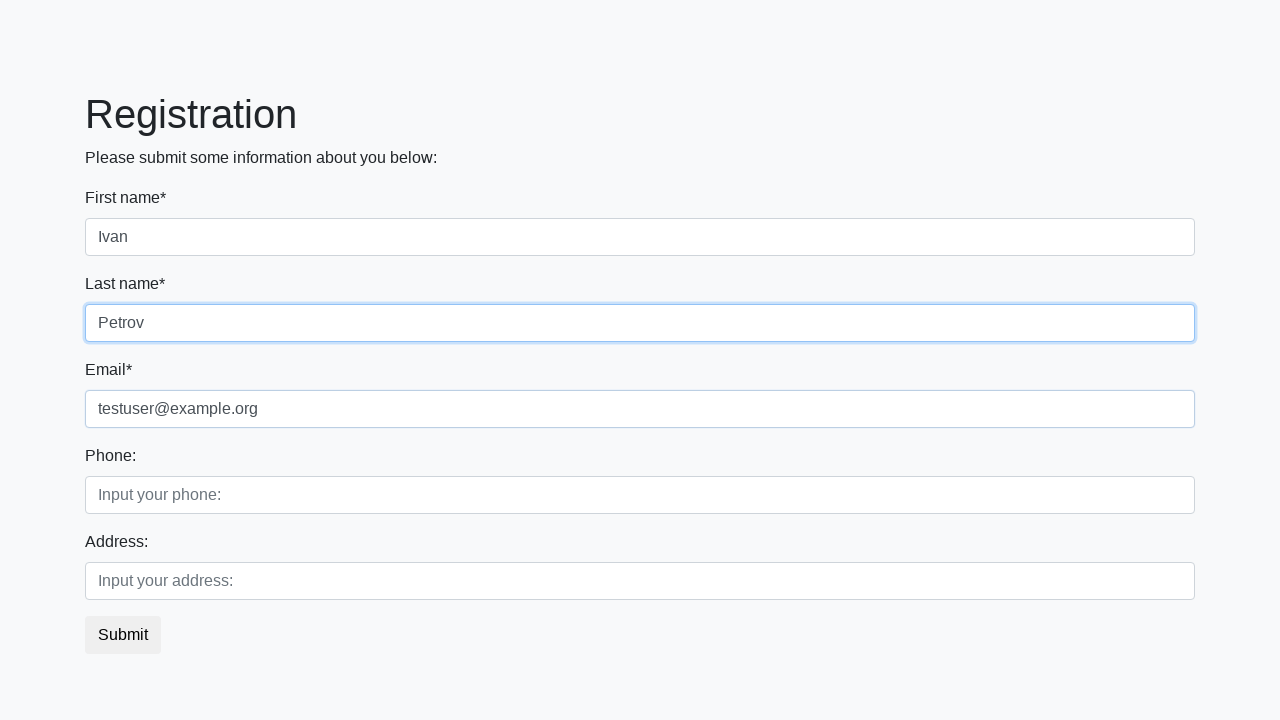

Filled phone number field with '8-800-555-35-35' on input[placeholder='Input your phone:']
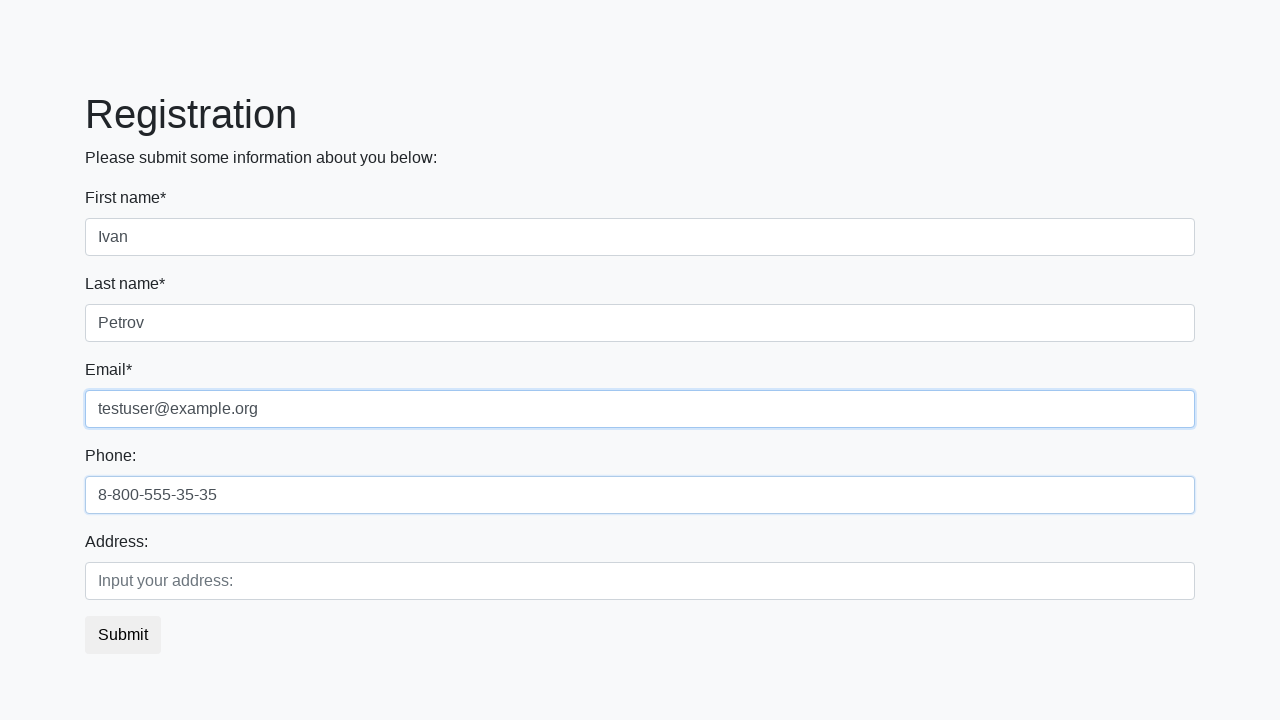

Filled address field with '123 Main Street' on input[placeholder='Input your address:']
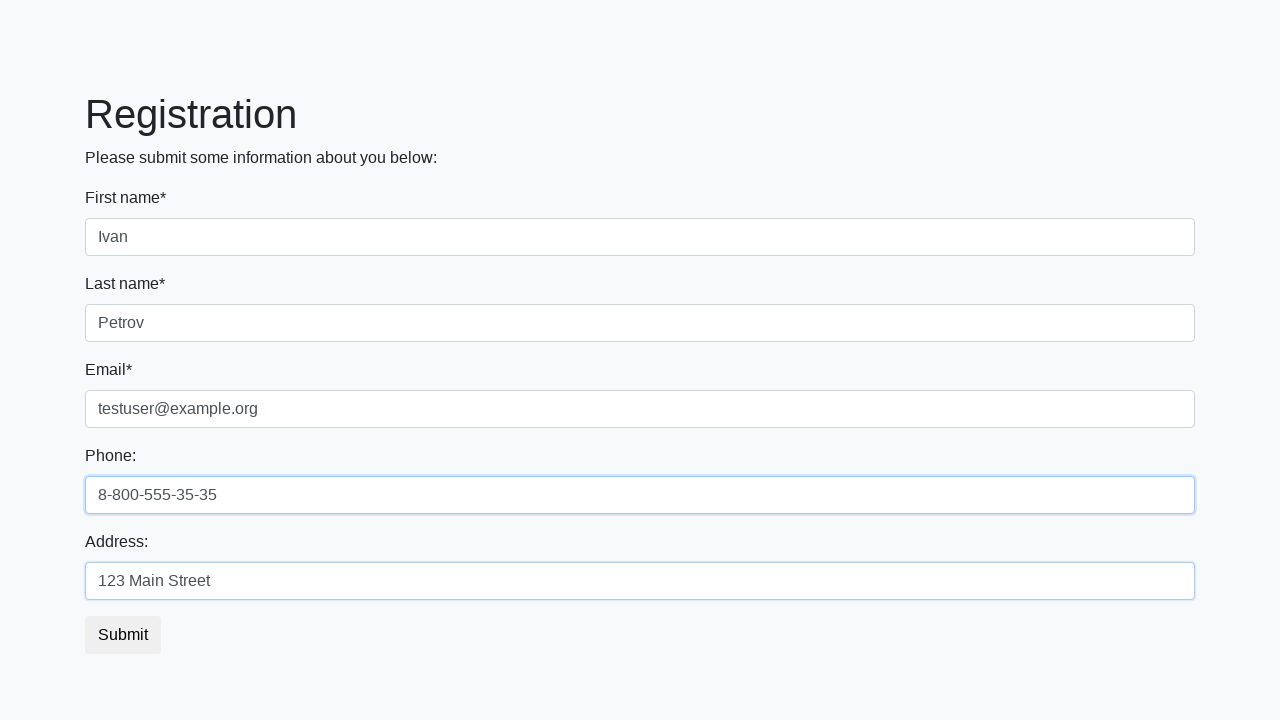

Clicked the submit button at (123, 635) on button.btn
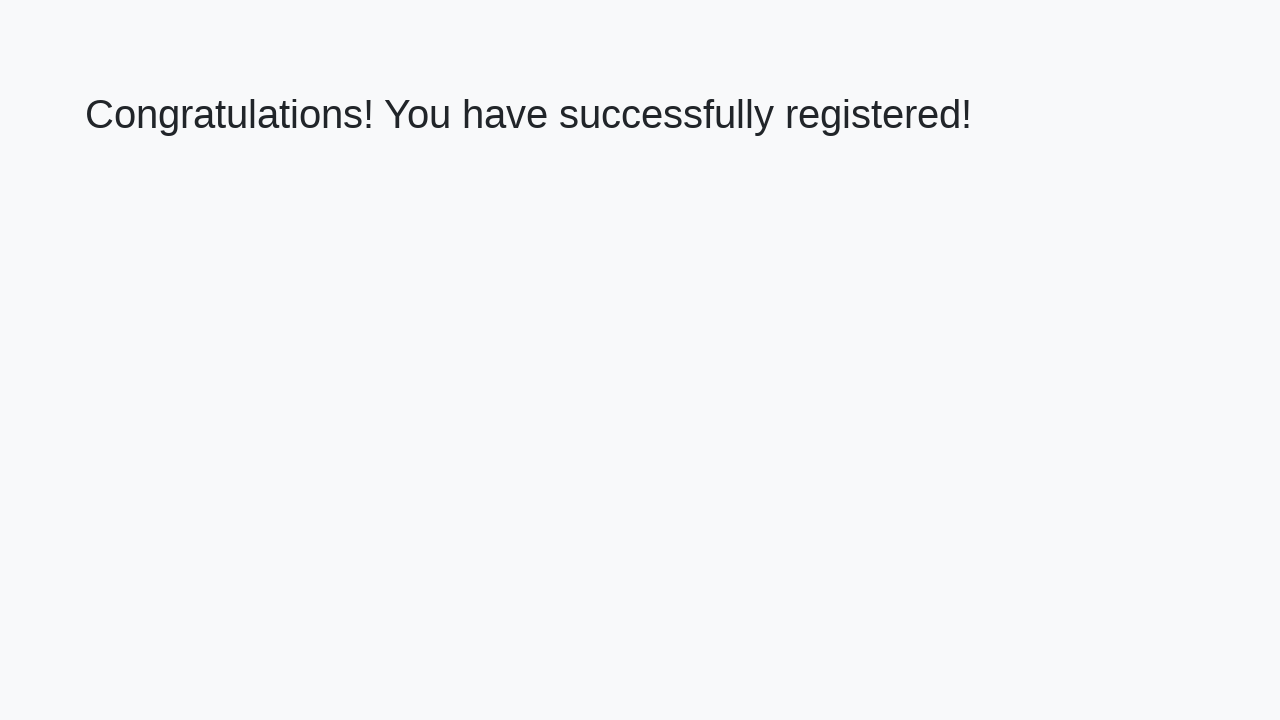

Success message heading loaded
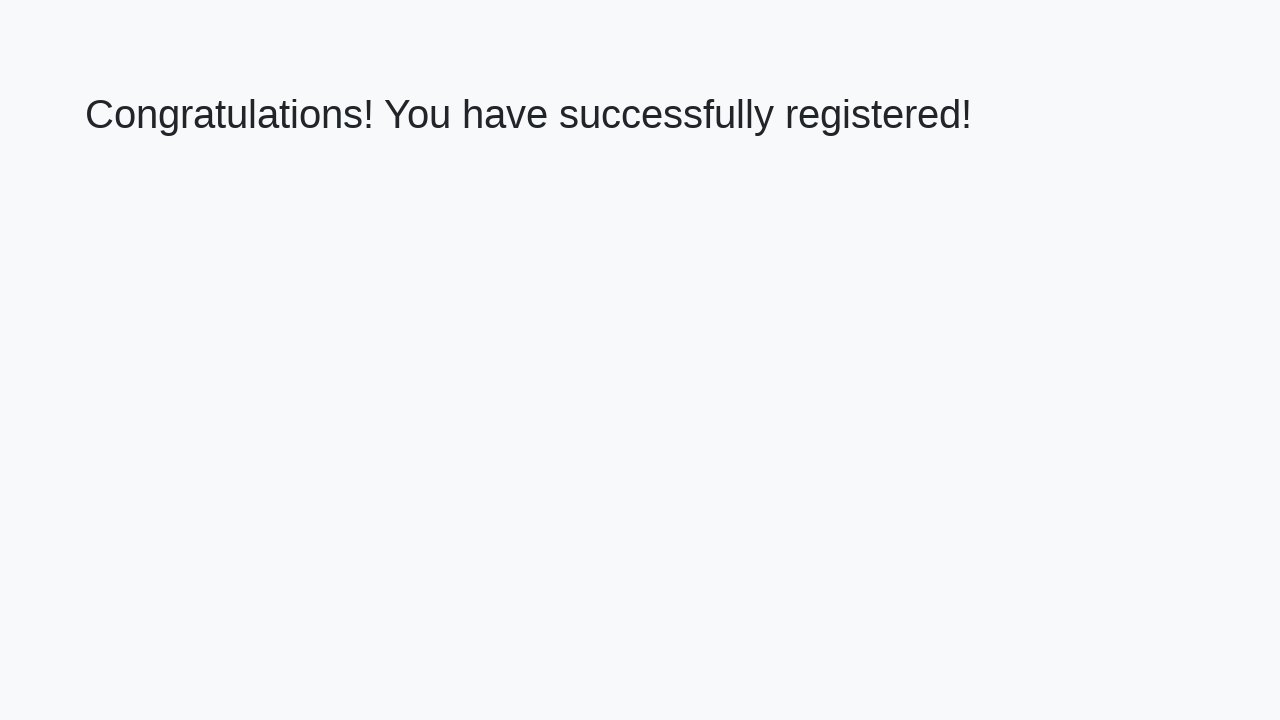

Retrieved success message text
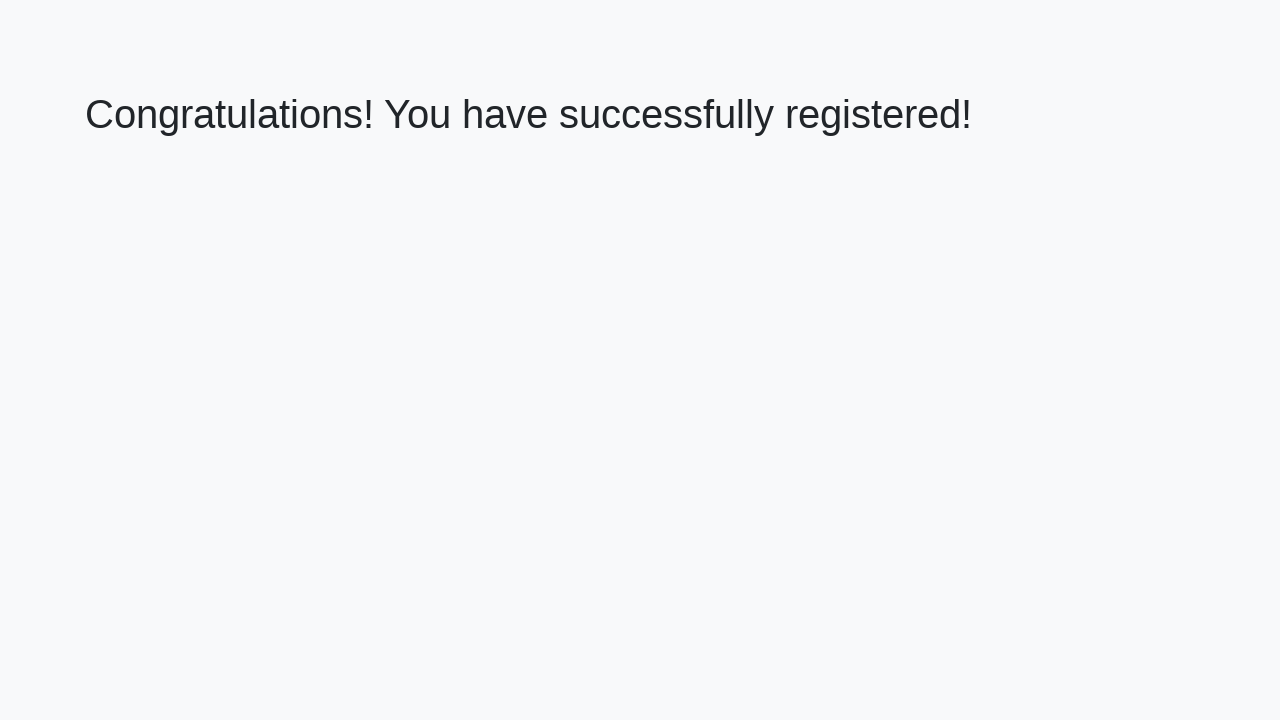

Verified success message: 'Congratulations! You have successfully registered!'
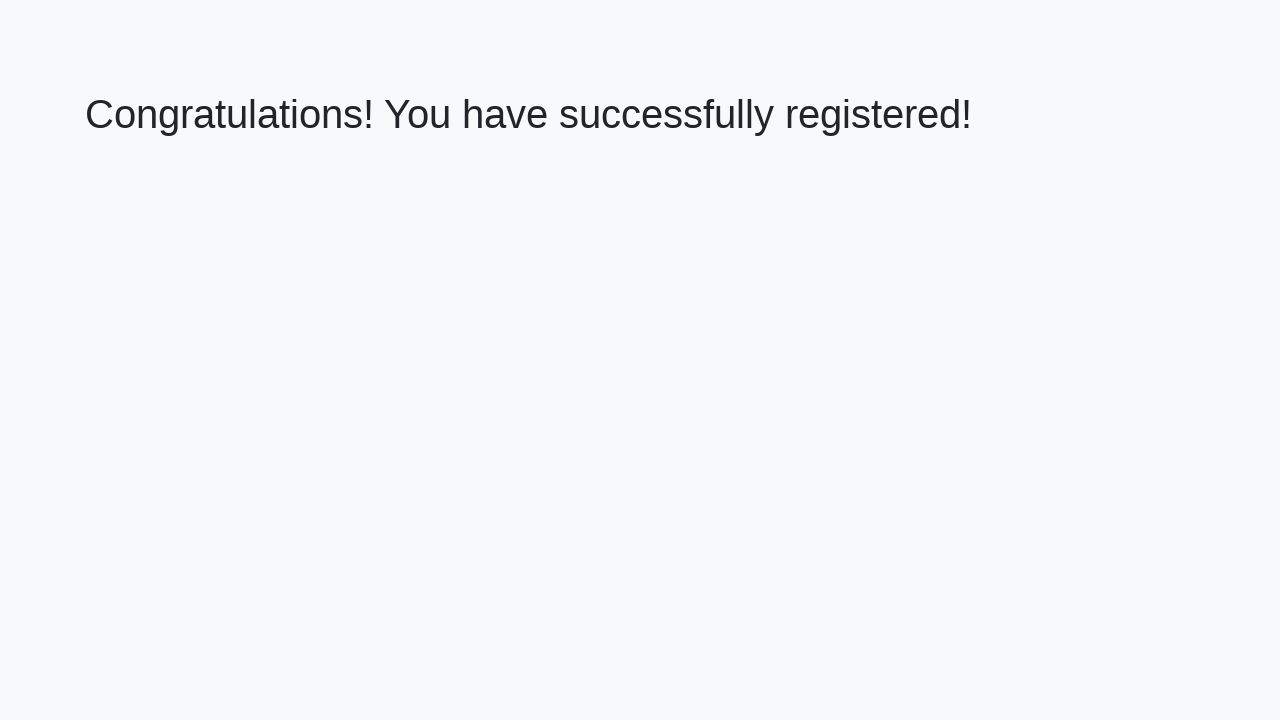

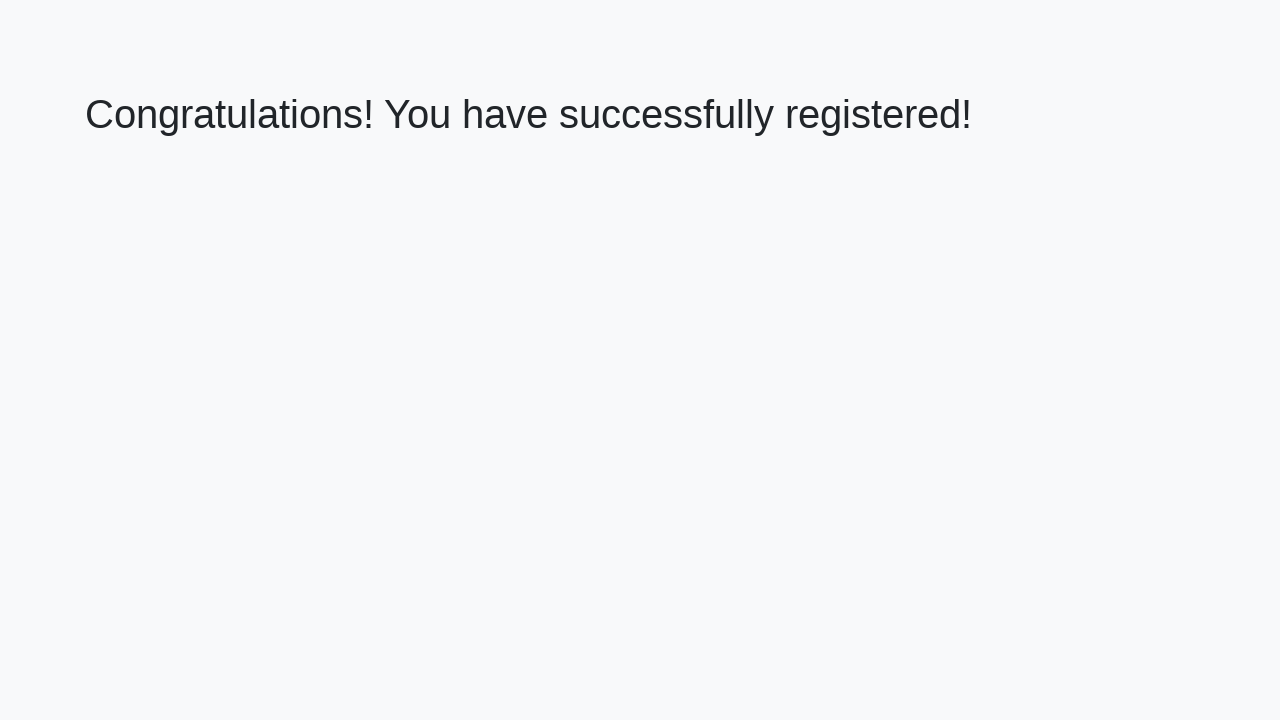